Tests the language switcher functionality by cycling through all available languages (Simplified Chinese, English, Japanese, Traditional Chinese) and verifying URL changes

Starting URL: https://www.shaberi.com/tw

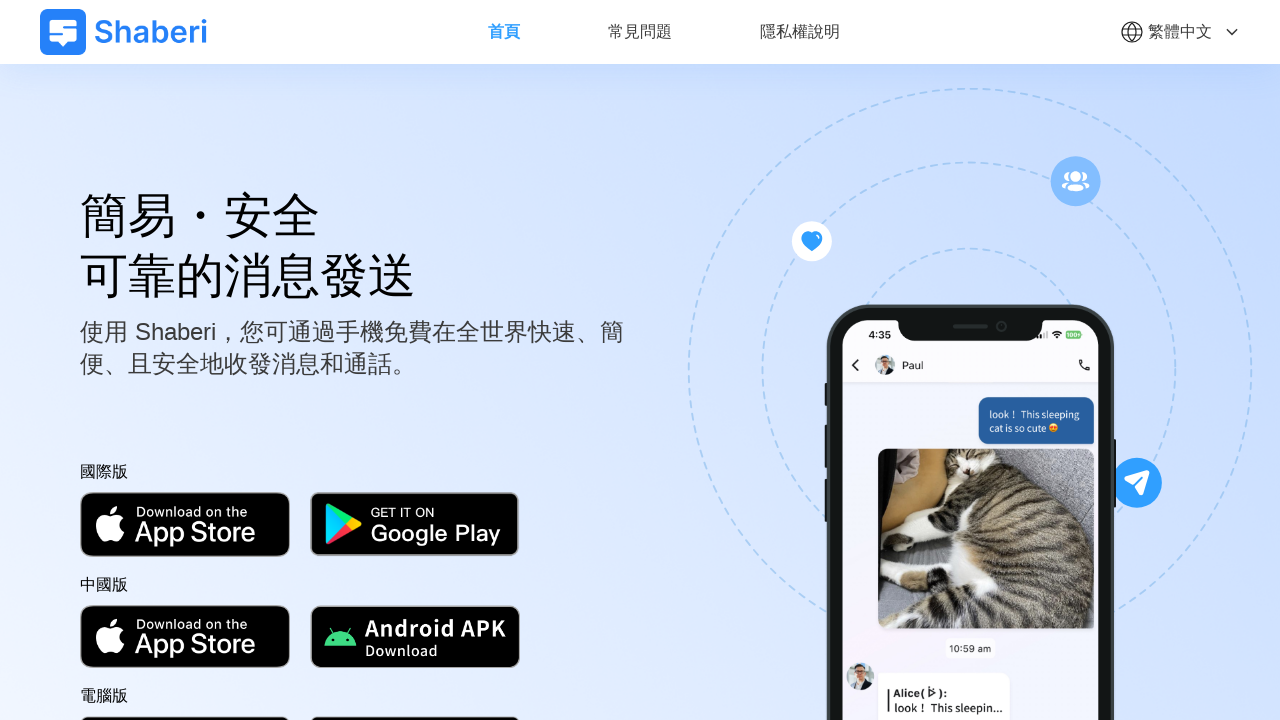

Clicked language dropdown to switch to 简体中文 at (1180, 32) on .flex.cursor-pointer
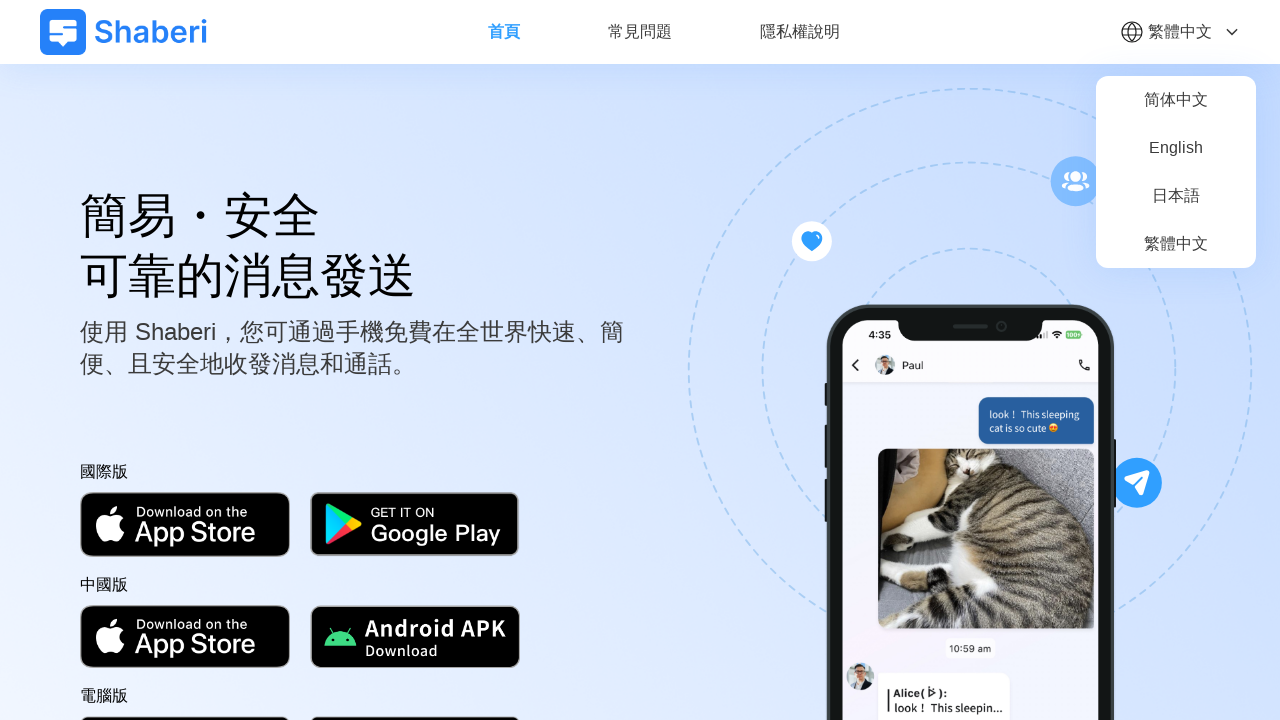

Selected 简体中文 from language menu at (1176, 100) on xpath=//*[@id="__layout"]/div/header/div[1]/div/div/div/ul/li/a[contains(text(),
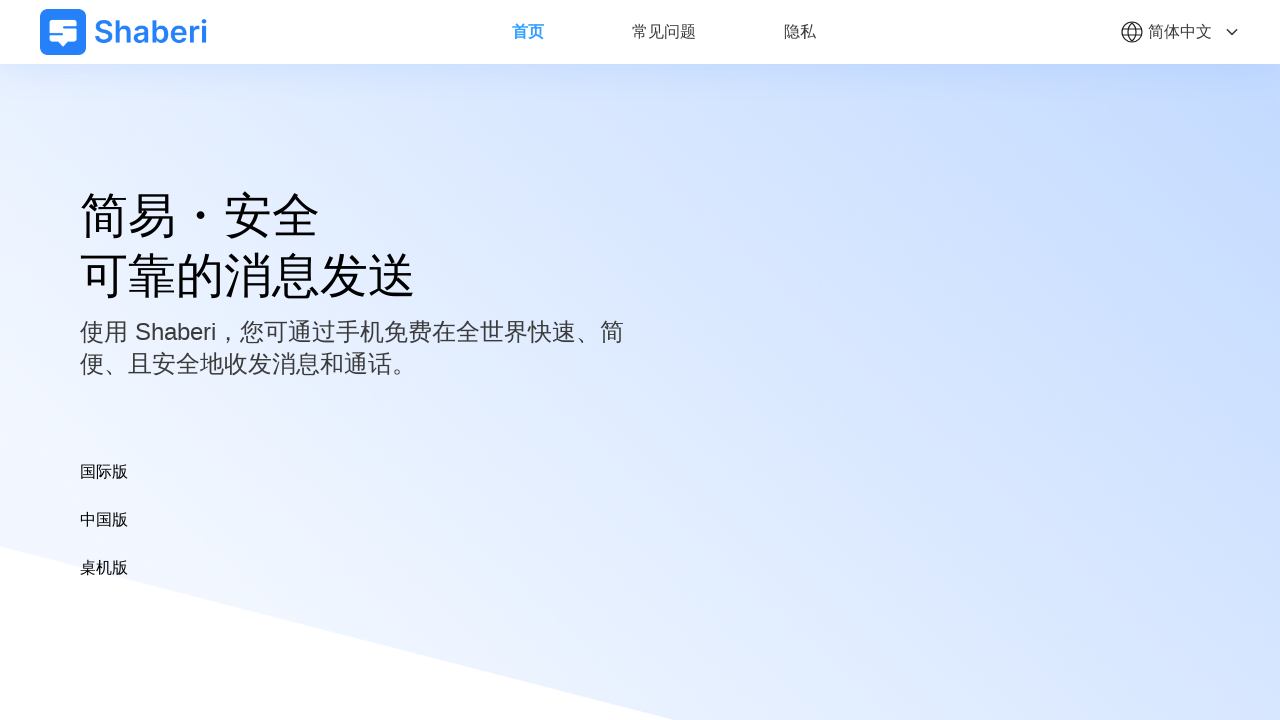

URL changed to language path /cn
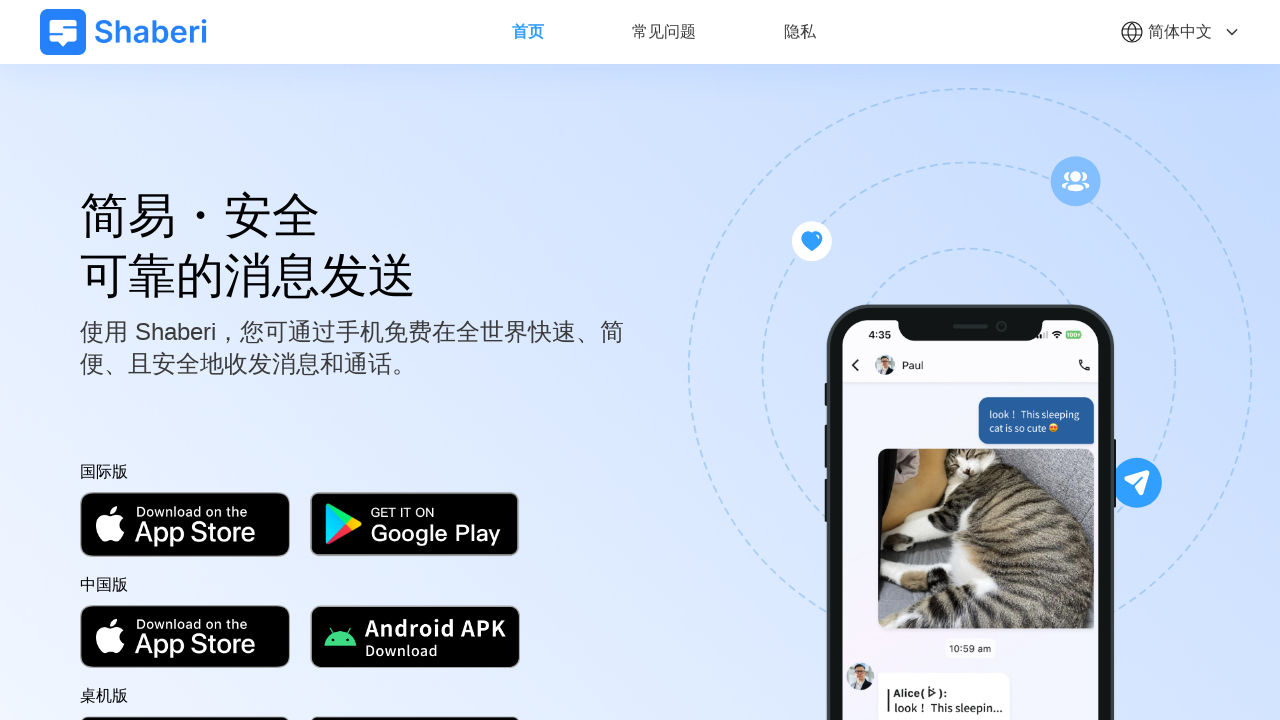

Verified URL contains /cn - language switch successful
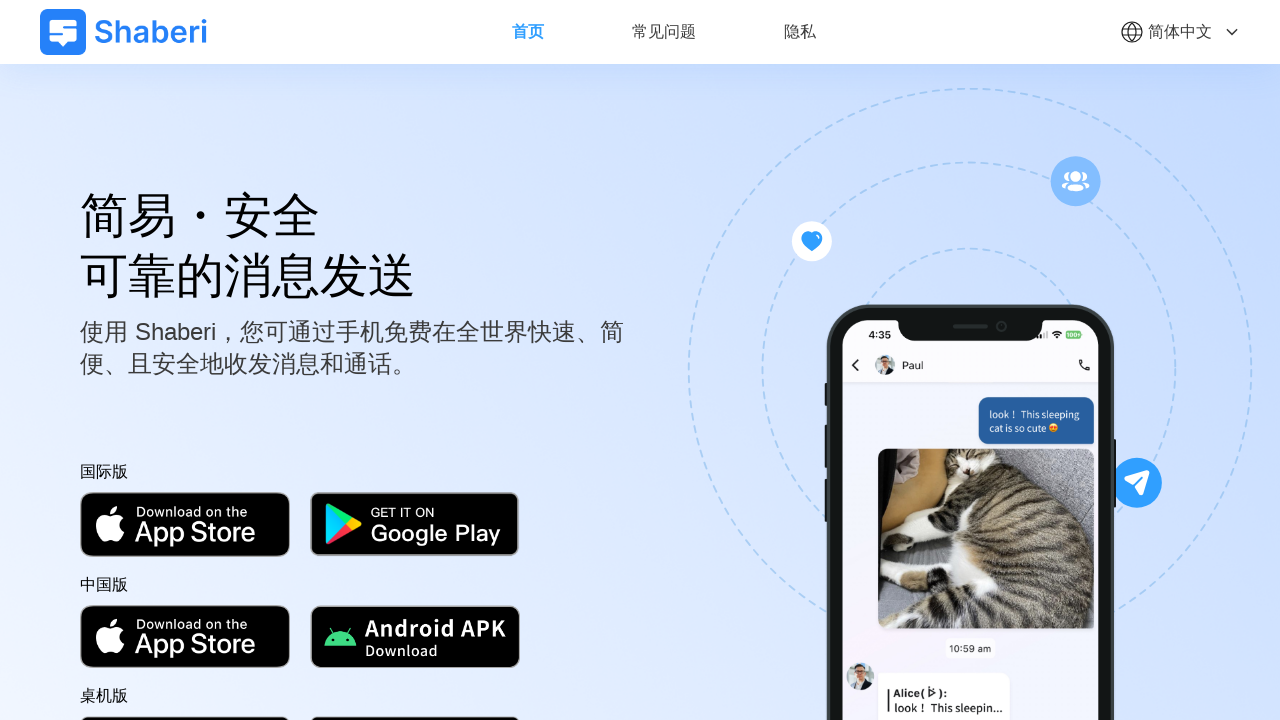

Clicked language dropdown to switch to English at (1180, 32) on .flex.cursor-pointer
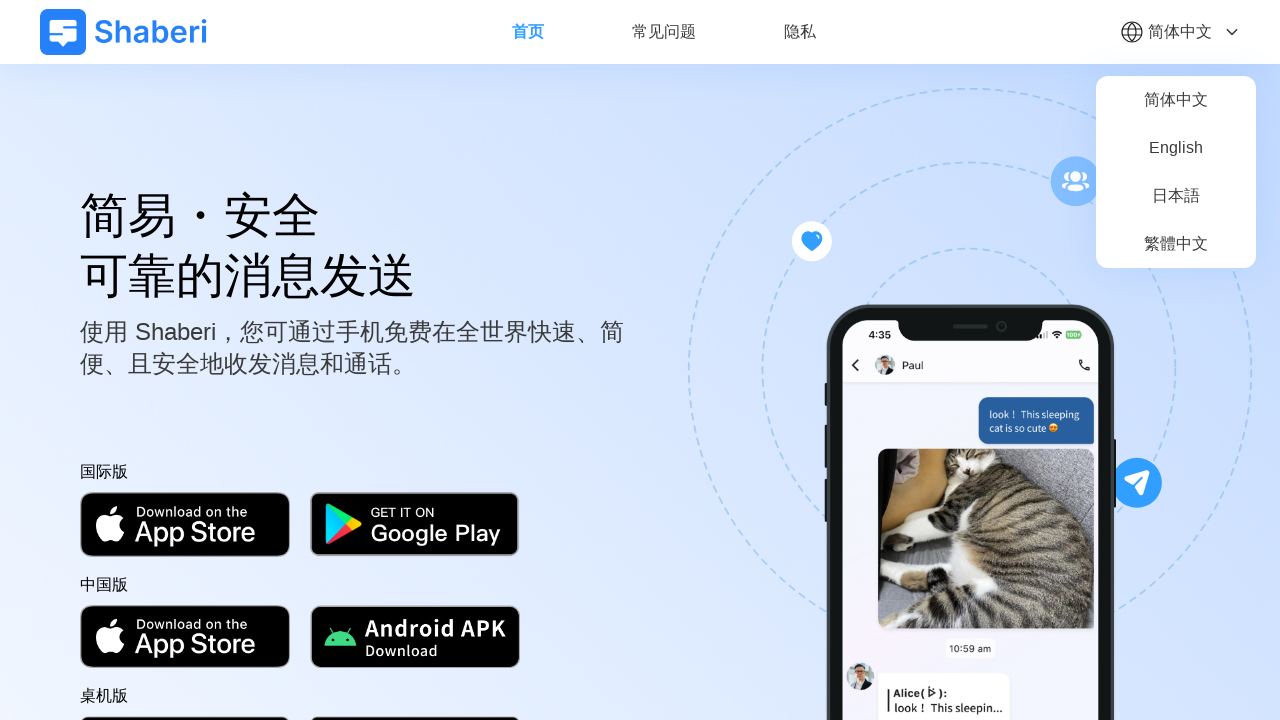

Selected English from language menu at (1176, 148) on xpath=//*[@id="__layout"]/div/header/div[1]/div/div/div/ul/li/a[contains(text(),
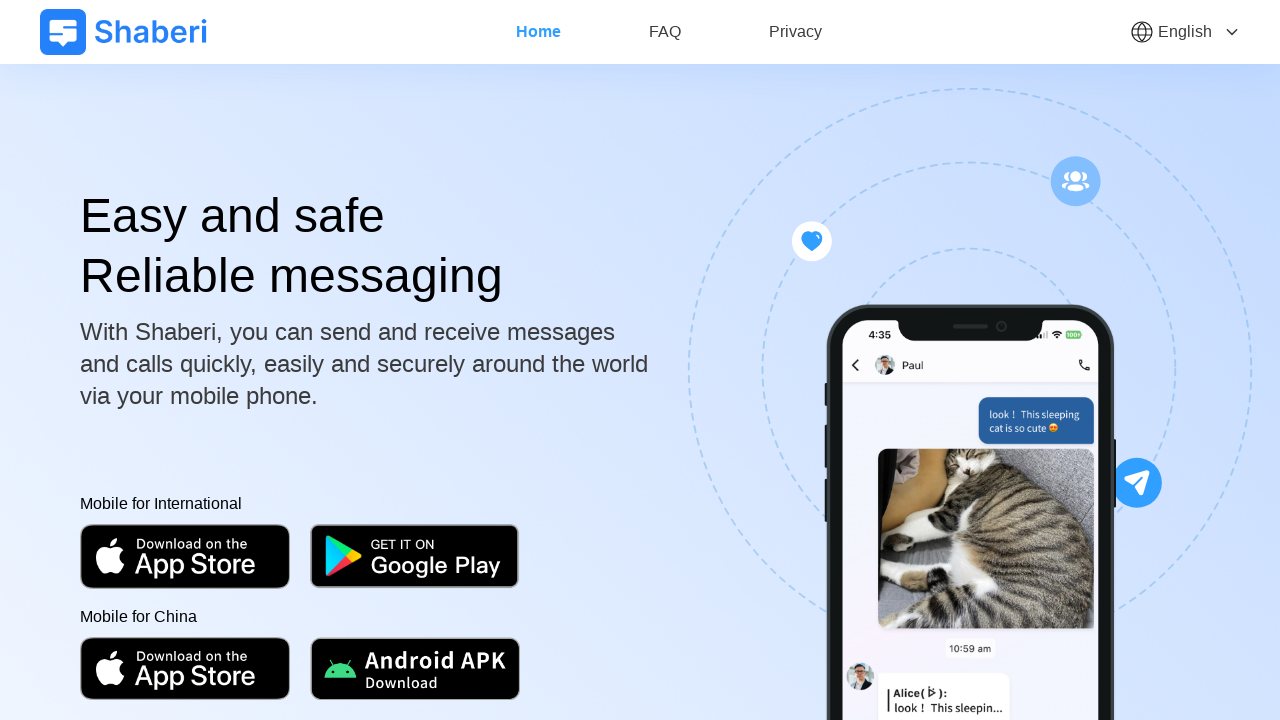

URL changed to language path /en
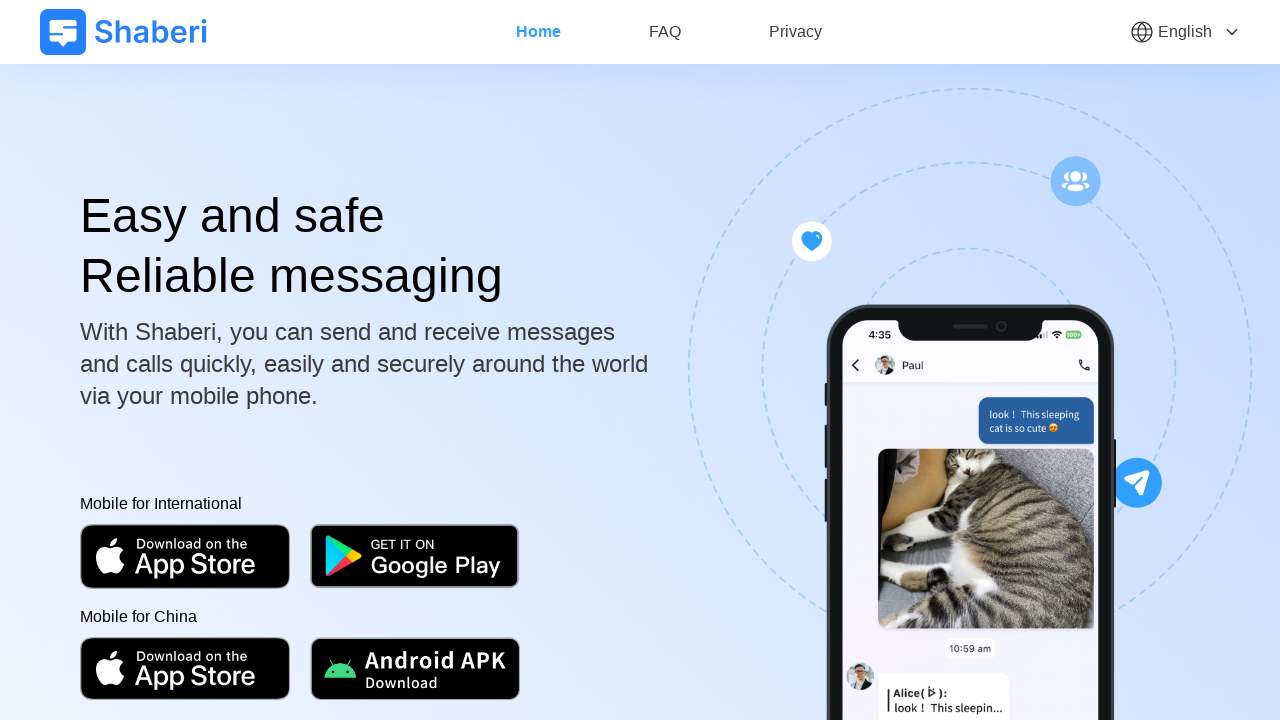

Verified URL contains /en - language switch successful
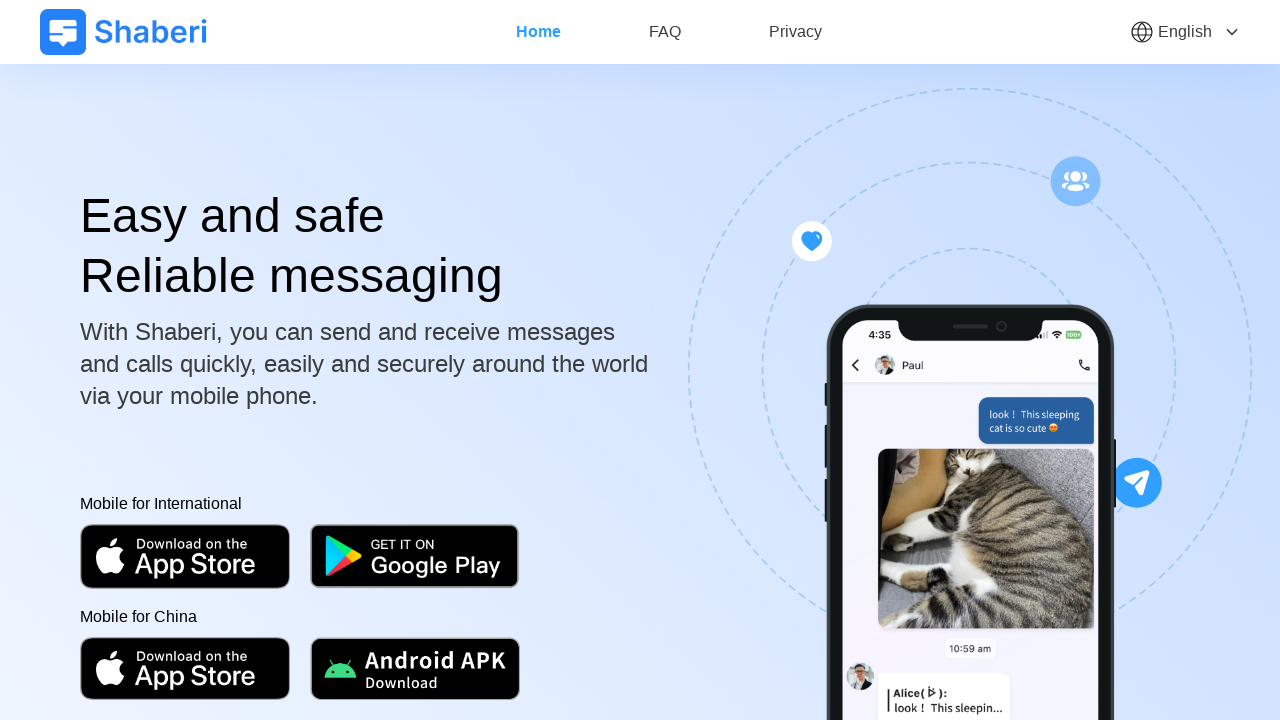

Clicked language dropdown to switch to 日本語 at (1185, 32) on .flex.cursor-pointer
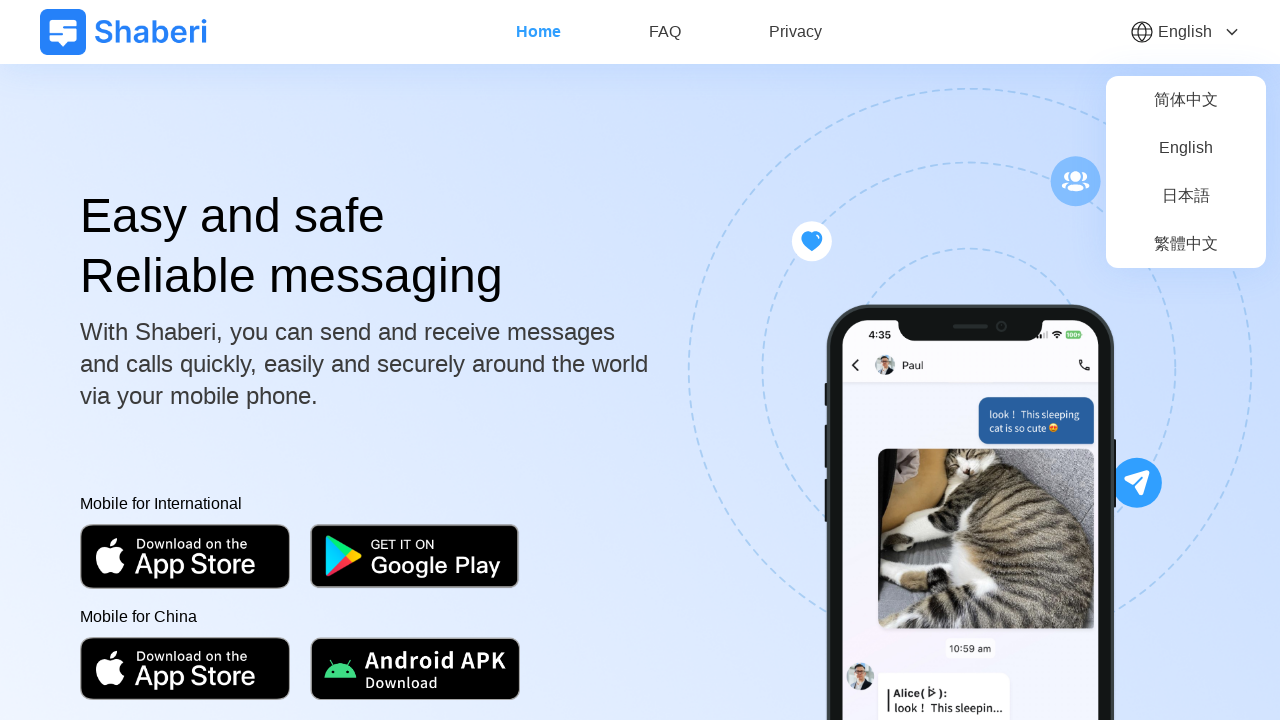

Selected 日本語 from language menu at (1186, 196) on xpath=//*[@id="__layout"]/div/header/div[1]/div/div/div/ul/li/a[contains(text(),
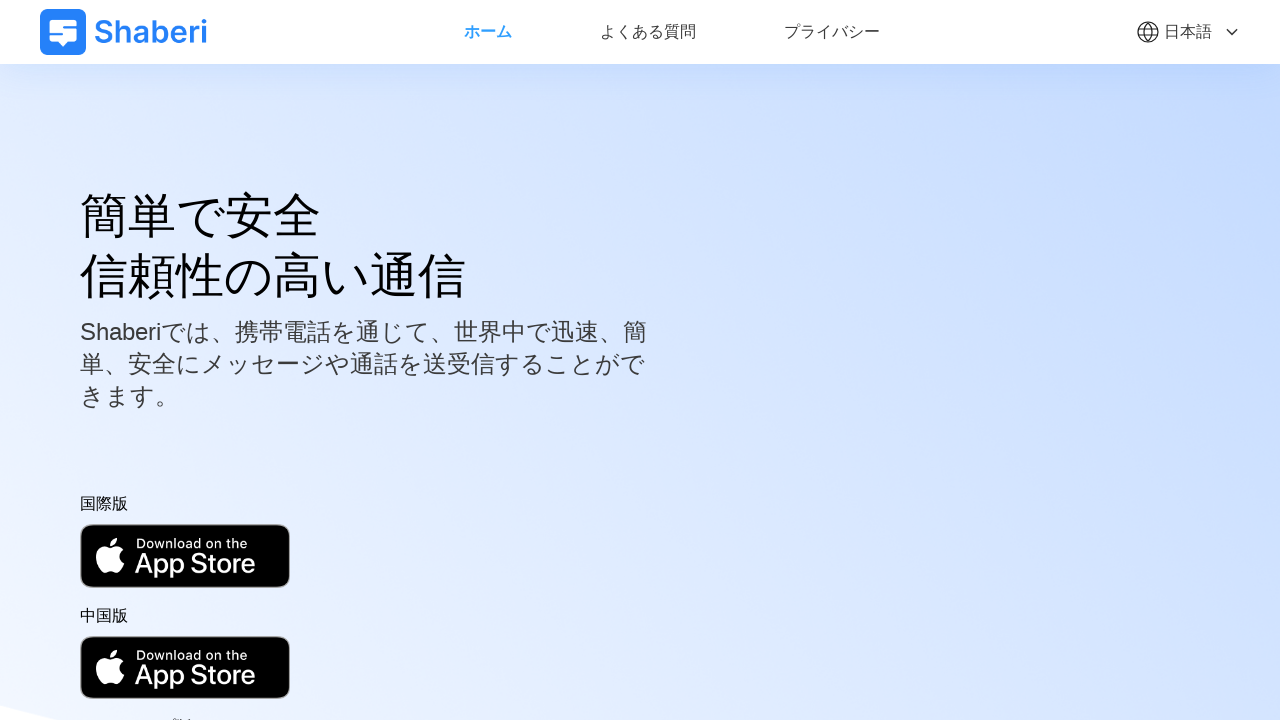

URL changed to language path /jp
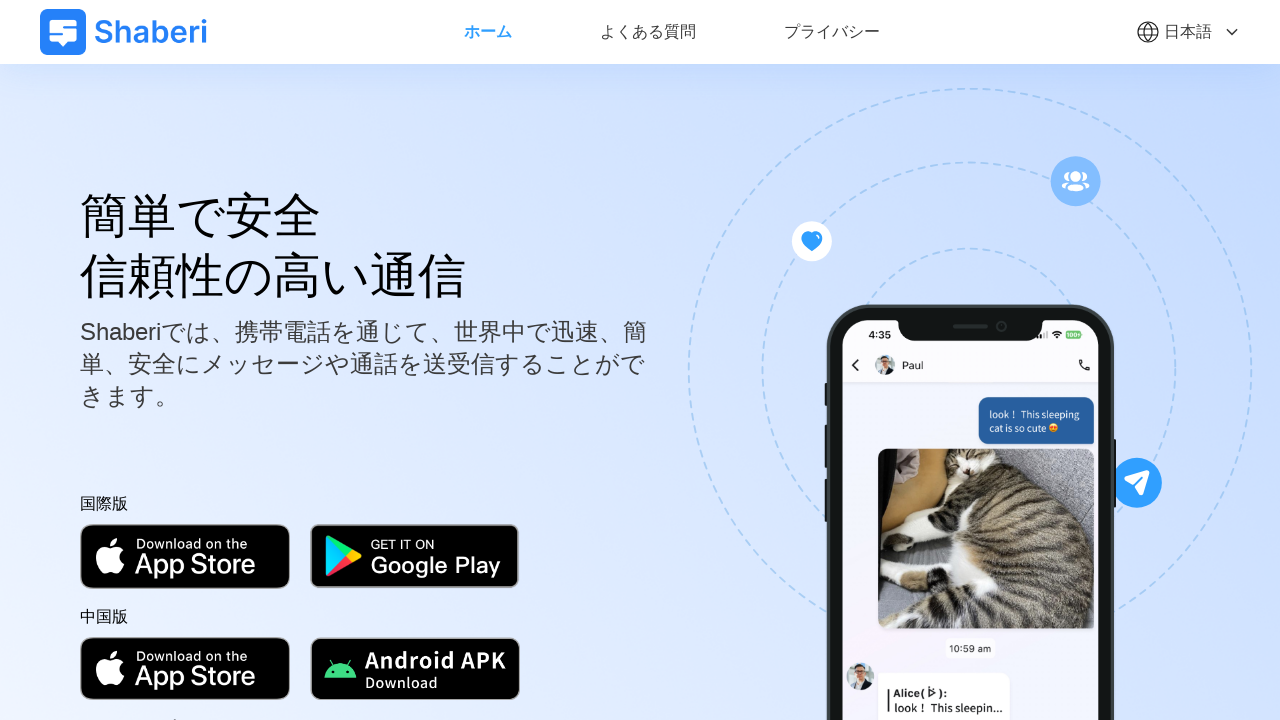

Verified URL contains /jp - language switch successful
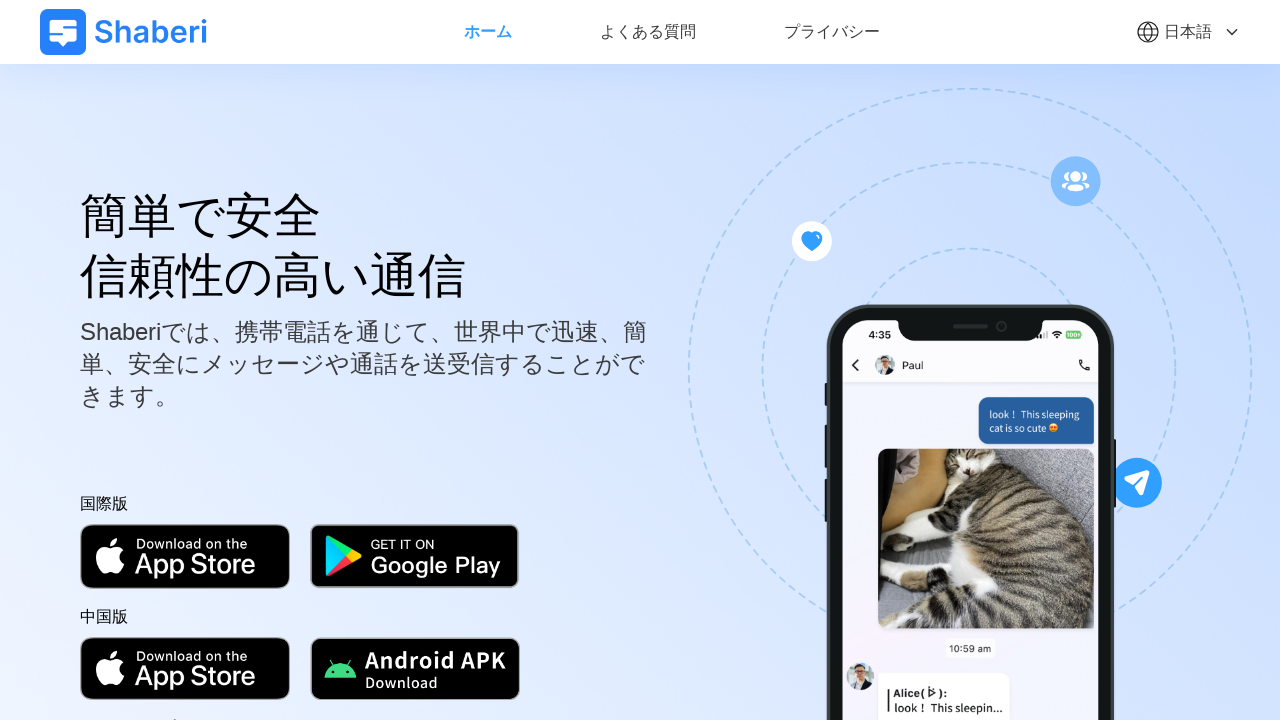

Clicked language dropdown to switch to 繁體中文 at (1188, 32) on .flex.cursor-pointer
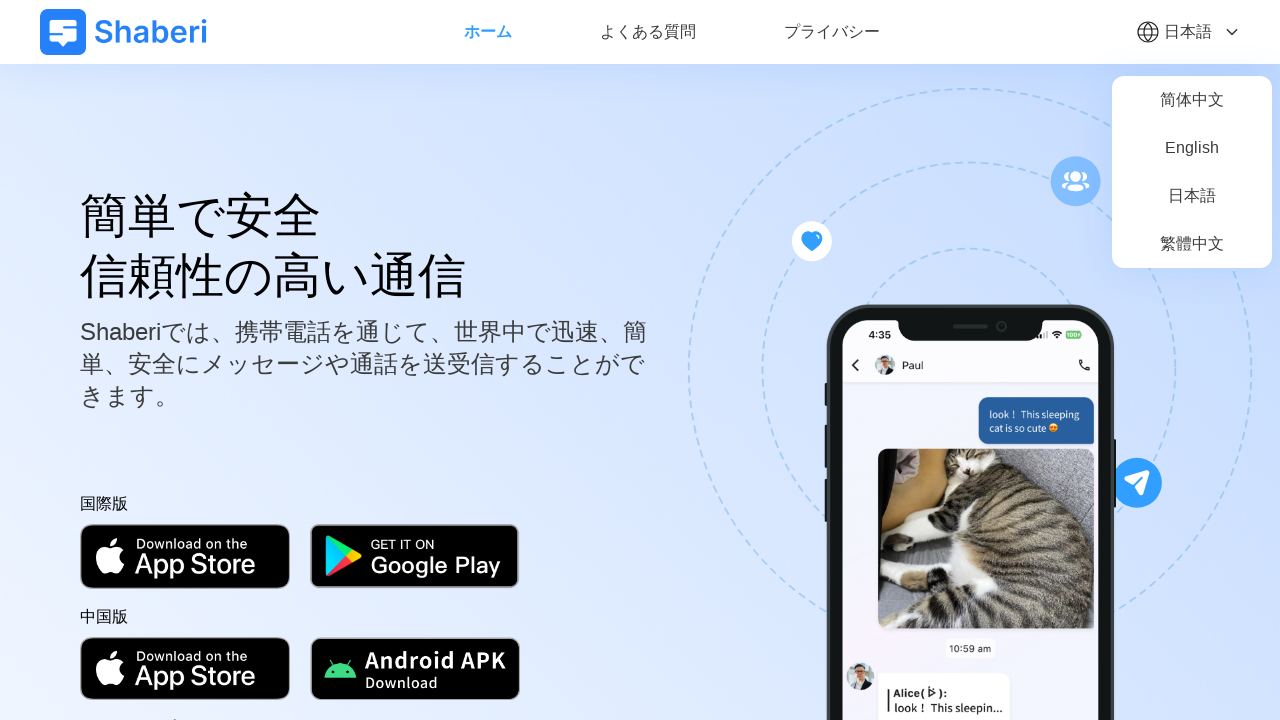

Selected 繁體中文 from language menu at (1192, 244) on xpath=//*[@id="__layout"]/div/header/div[1]/div/div/div/ul/li/a[contains(text(),
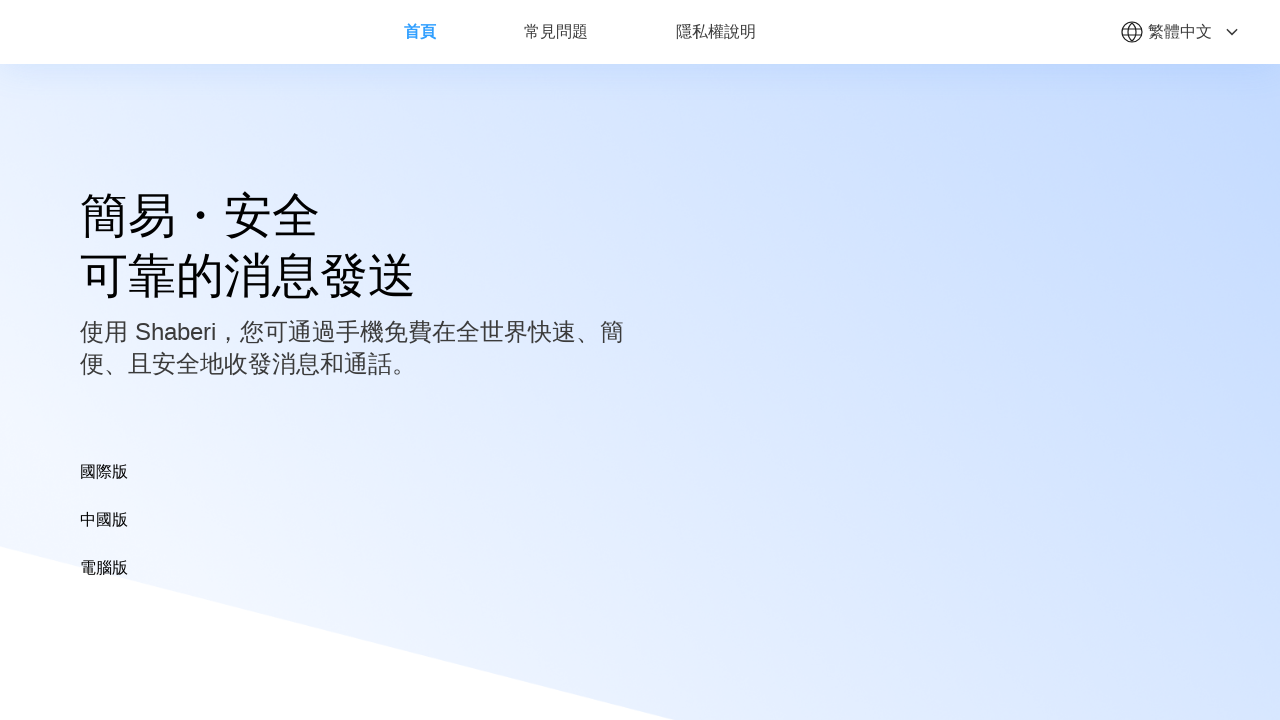

URL changed to language path /tw
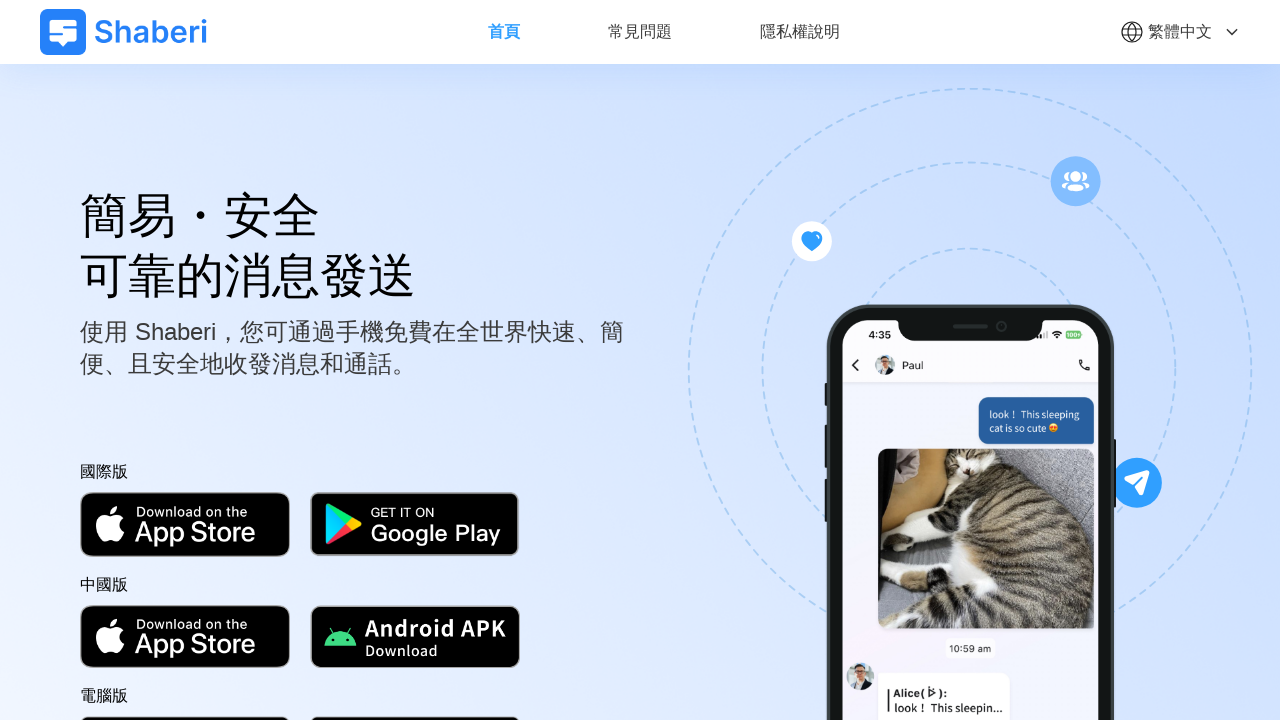

Verified URL contains /tw - language switch successful
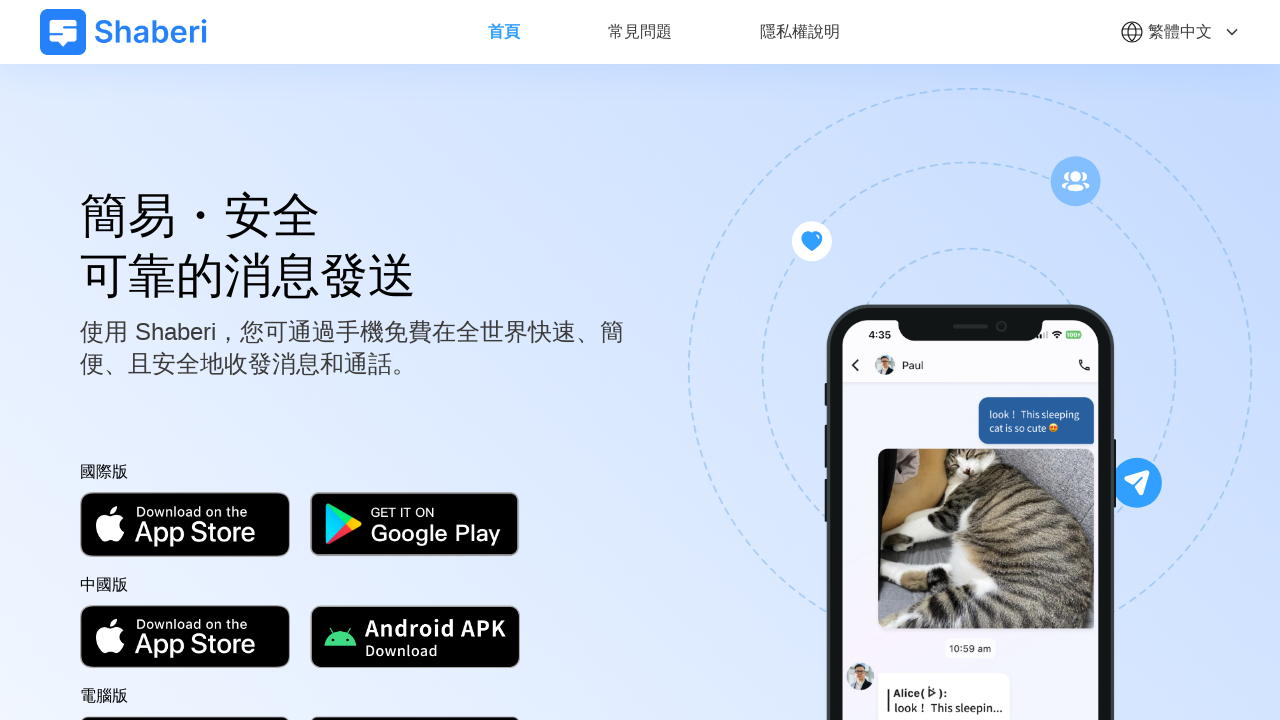

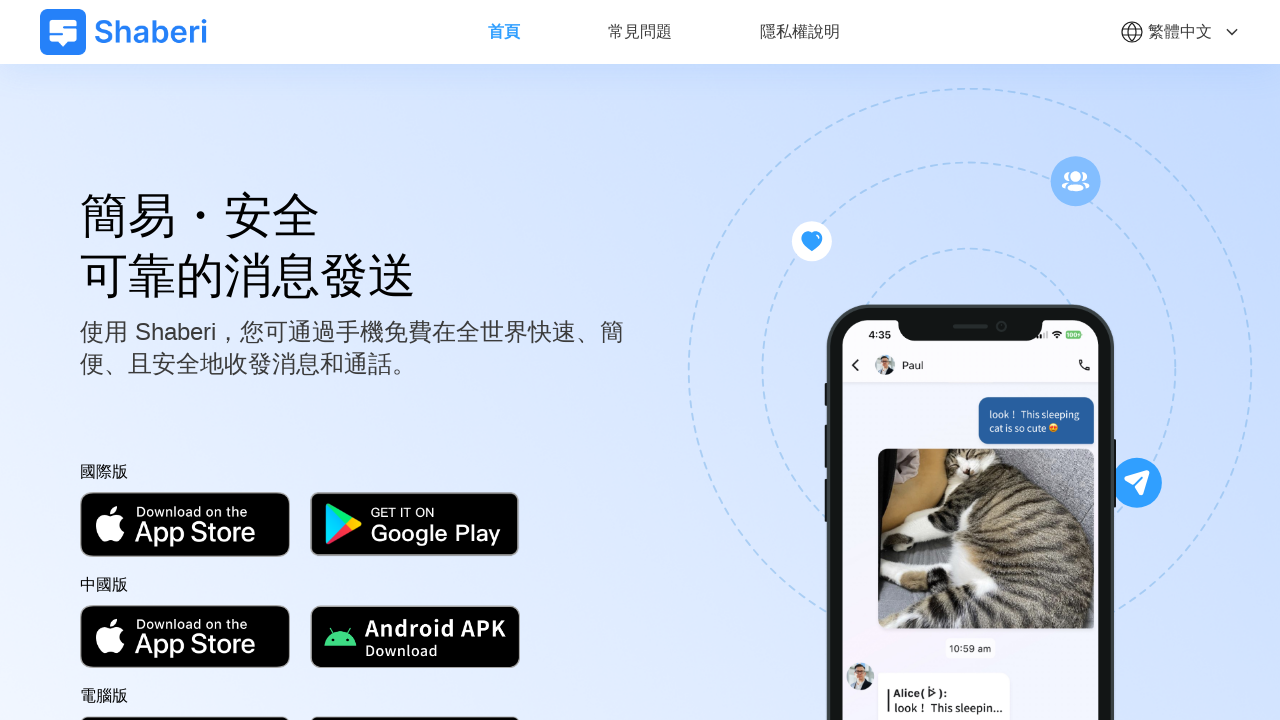